Tests the Python.org website search functionality by entering "pycon" in the search box and submitting the query

Starting URL: http://www.python.org

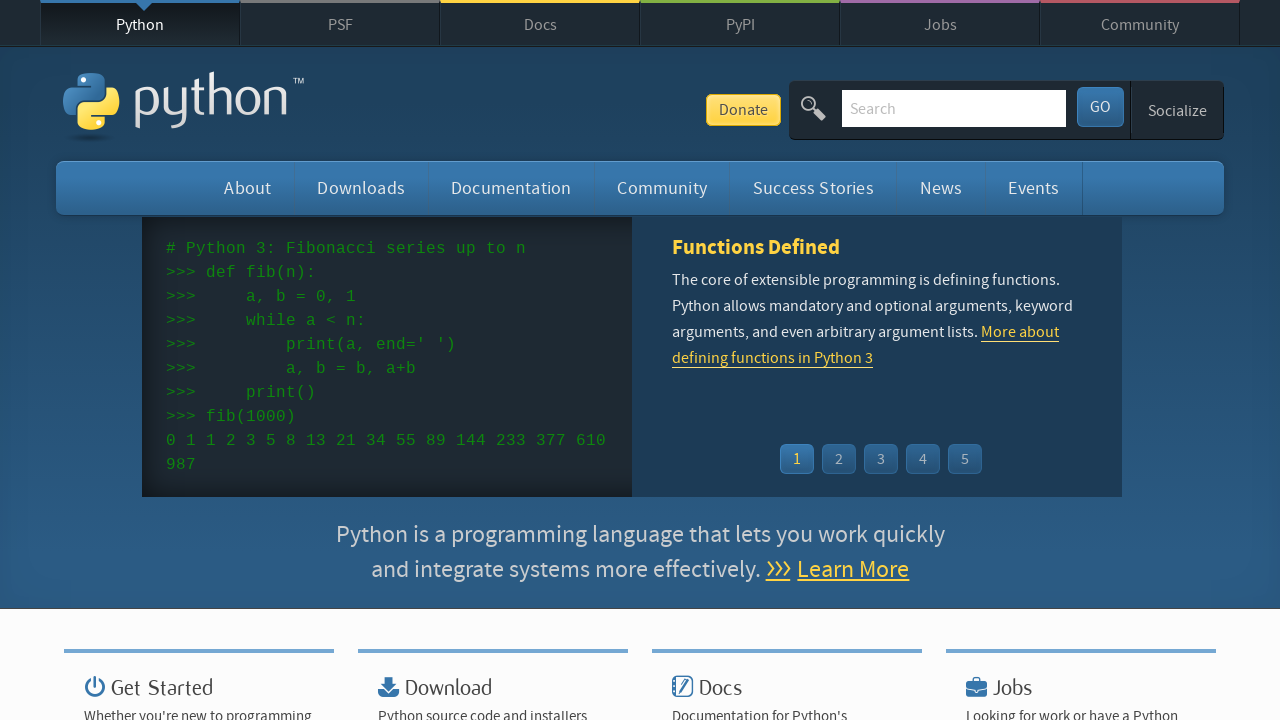

Verified page title contains 'Python'
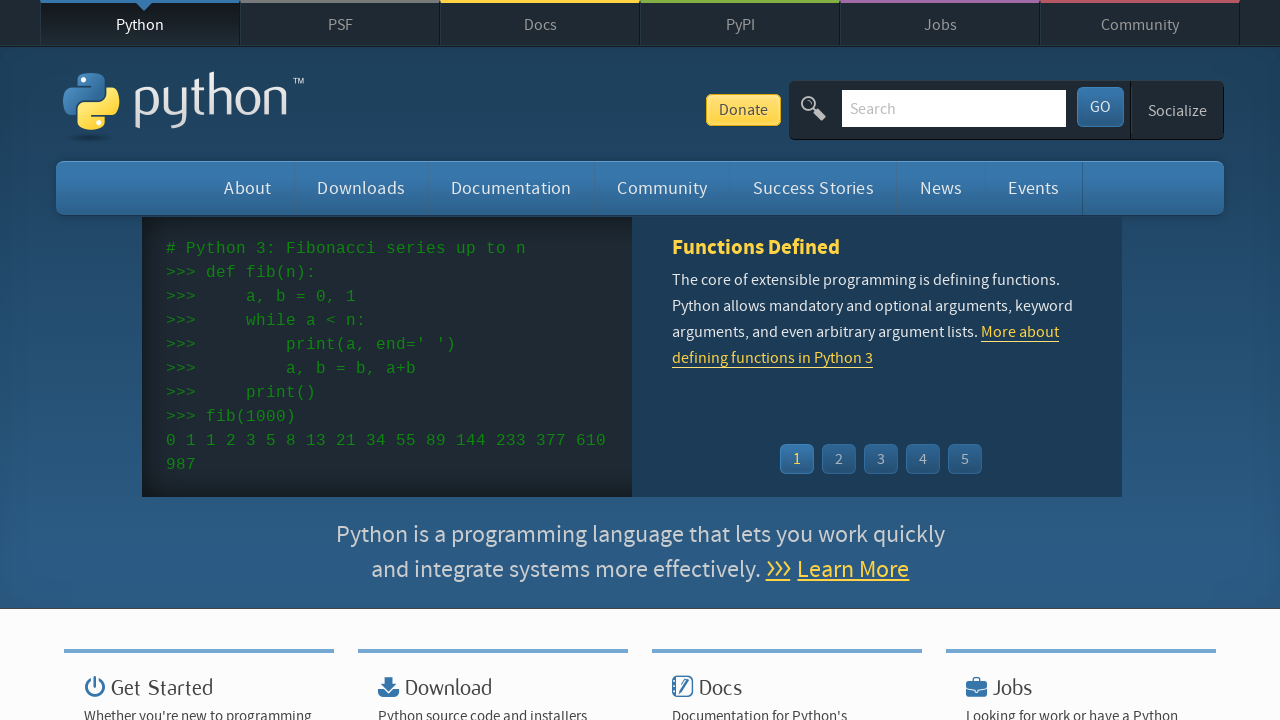

Filled search box with 'pycon' on input[name='q']
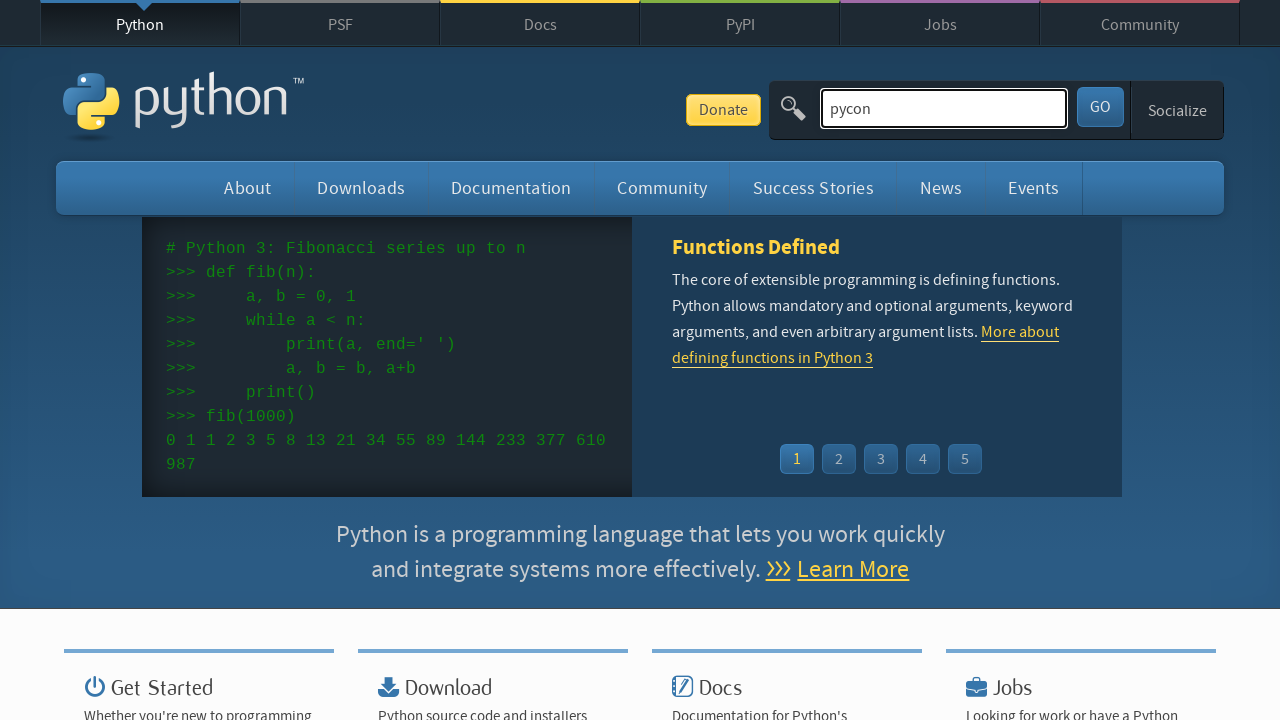

Pressed Enter to submit search query on input[name='q']
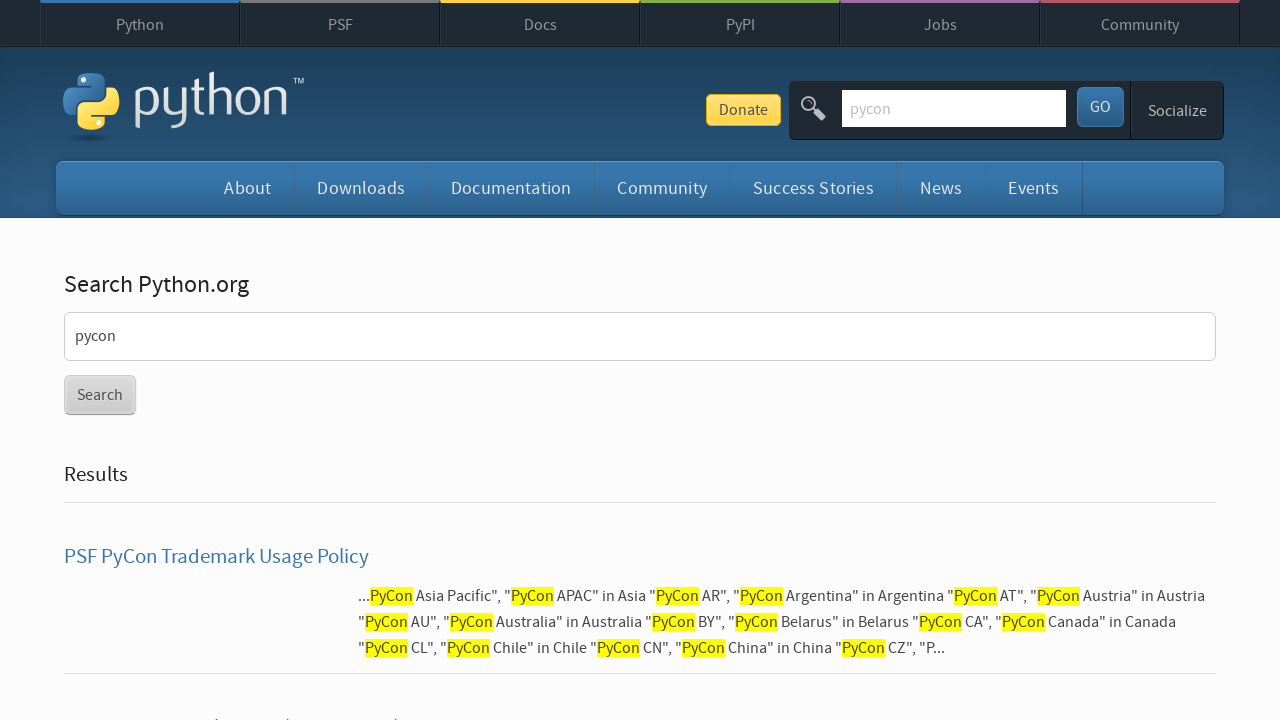

Waited for results page to load (networkidle)
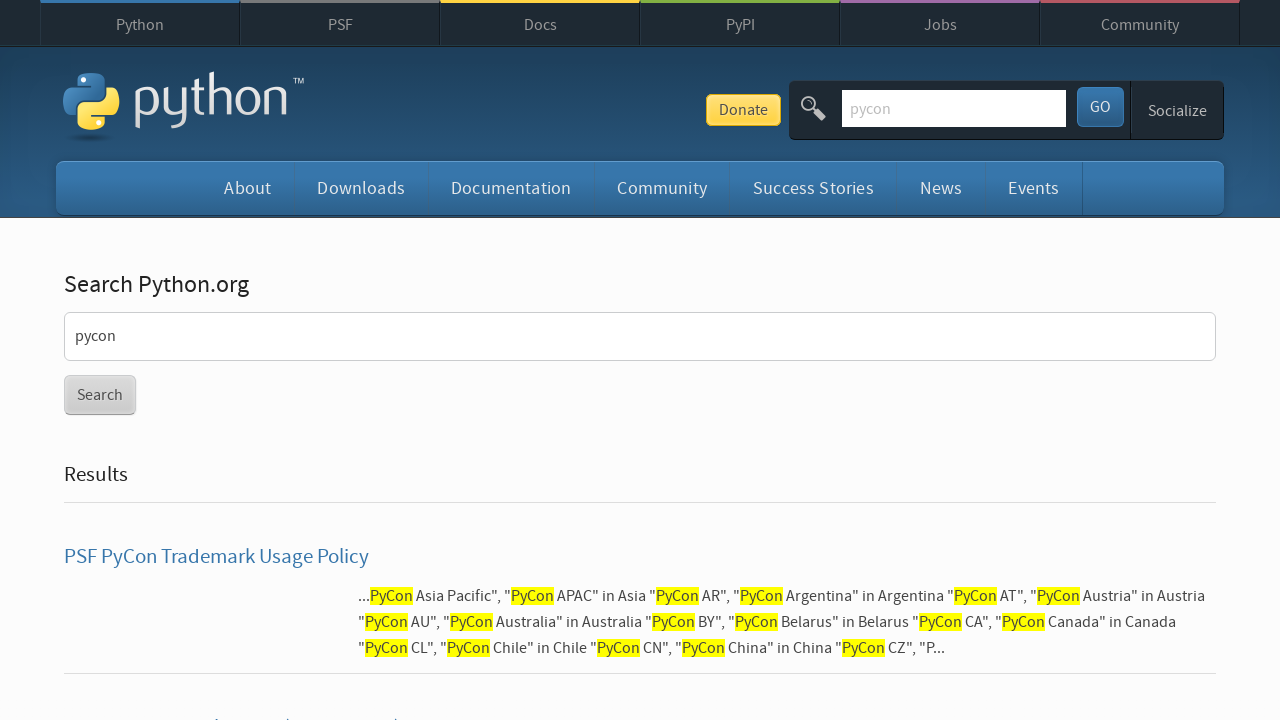

Verified search results are displayed (no 'No result found' message)
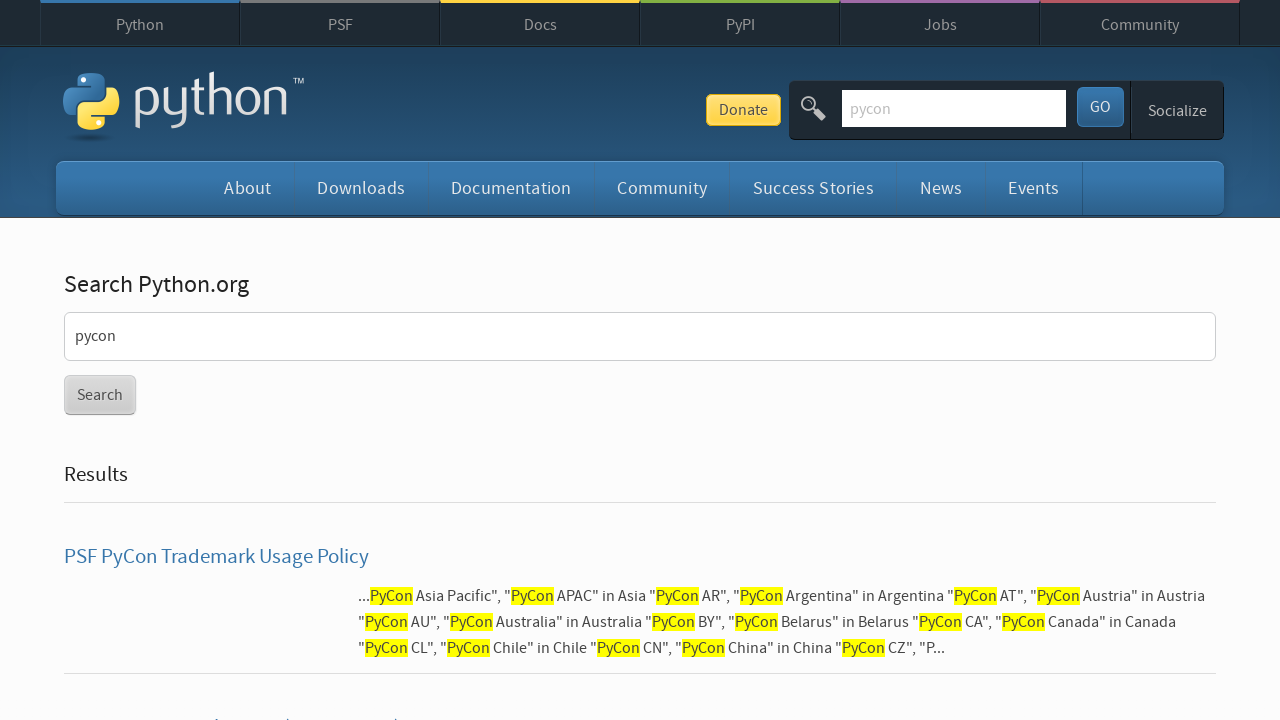

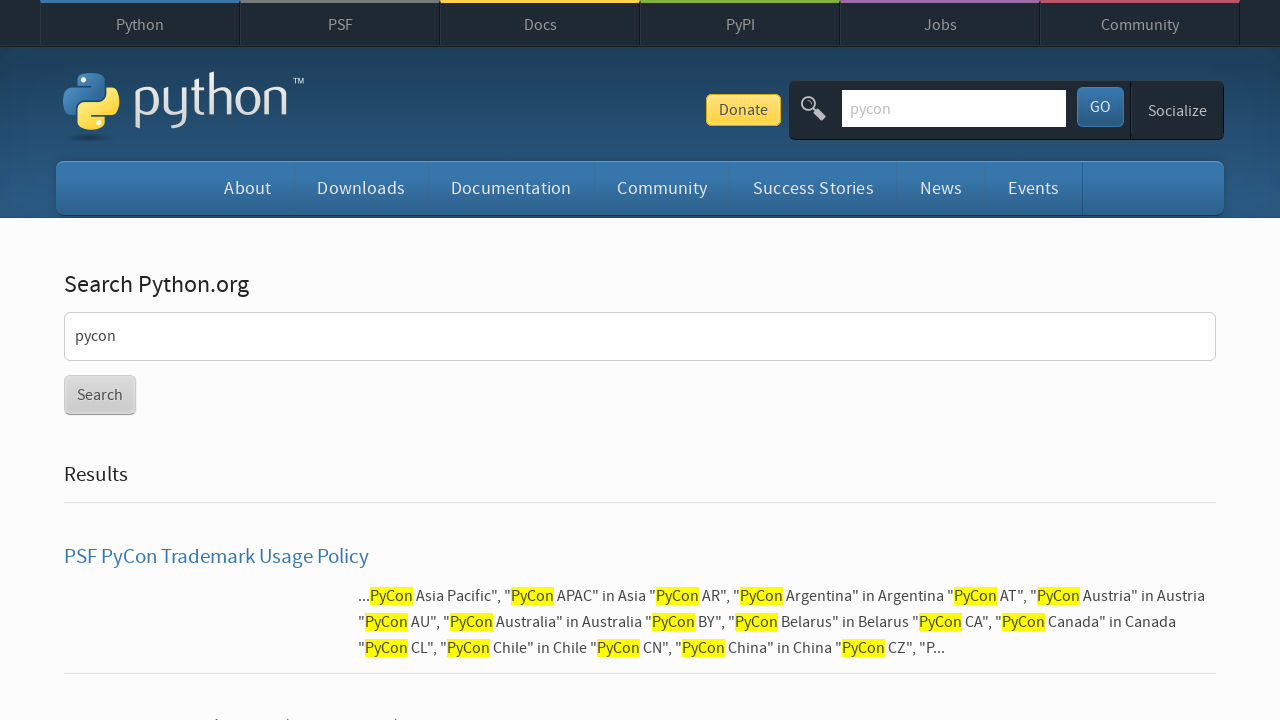